Simple test that navigates to the OTUS website (Russian online education platform) and verifies the page loads successfully.

Starting URL: https://otus.ru/

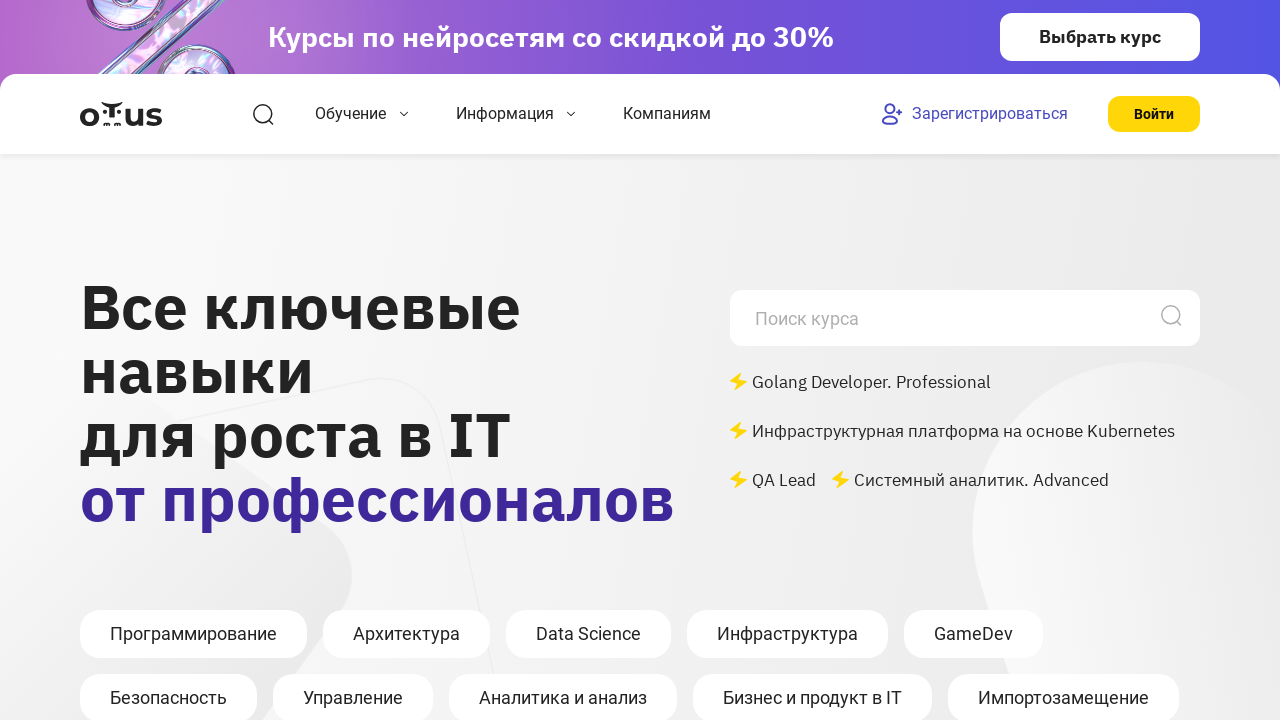

Waited for page DOM content to load
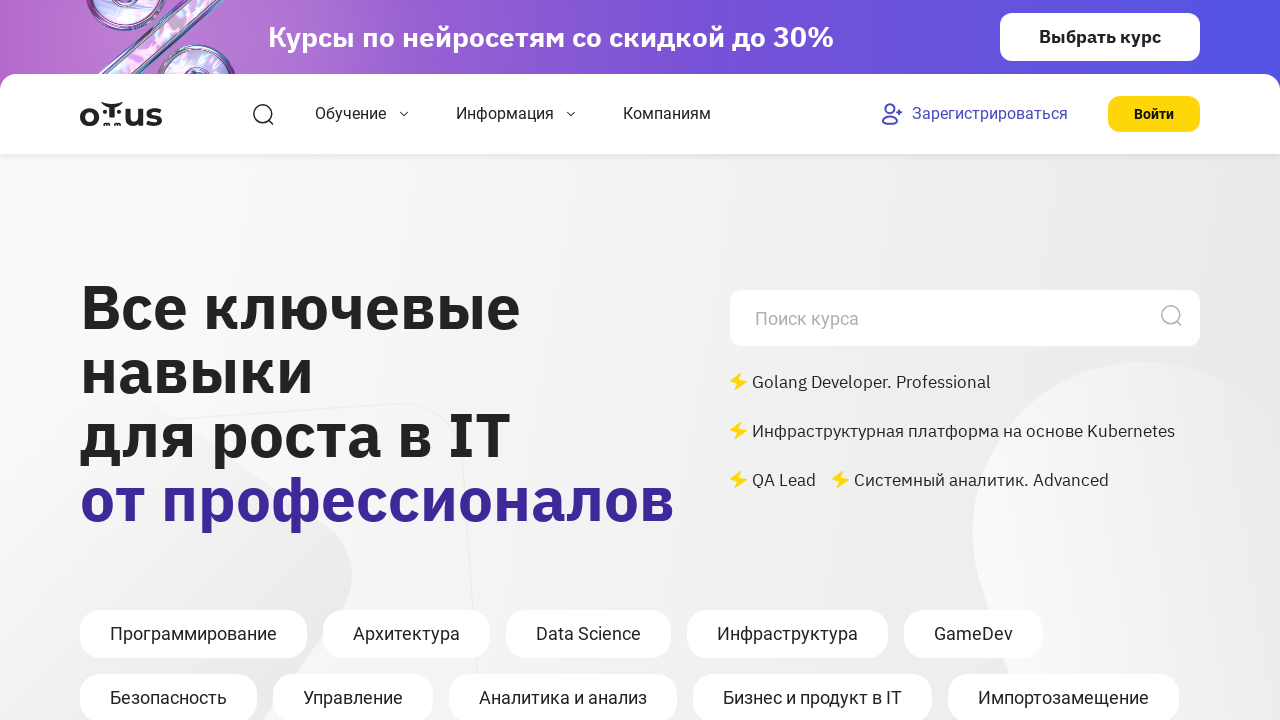

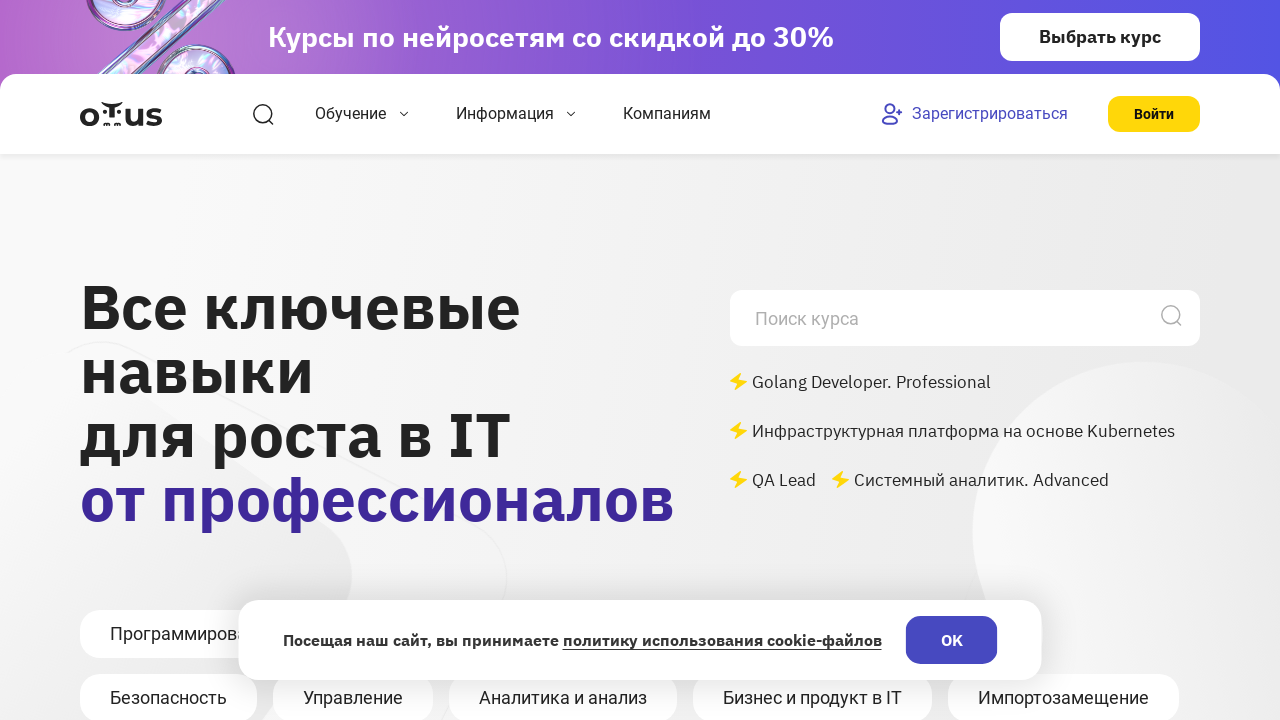